Tests click-and-hold functionality by selecting multiple items (1-4) in a selectable grid and verifying that 4 elements are selected

Starting URL: http://jqueryui.com/resources/demos/selectable/display-grid.html

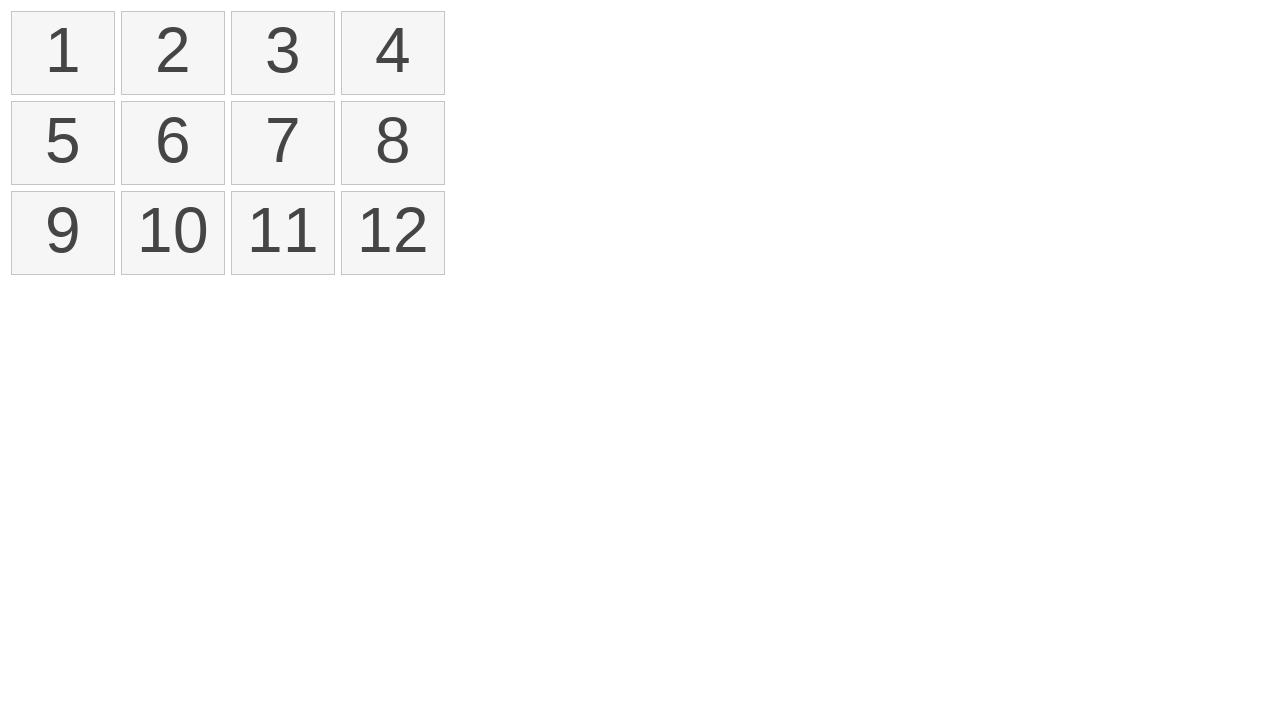

Located first item (1) in the selectable grid
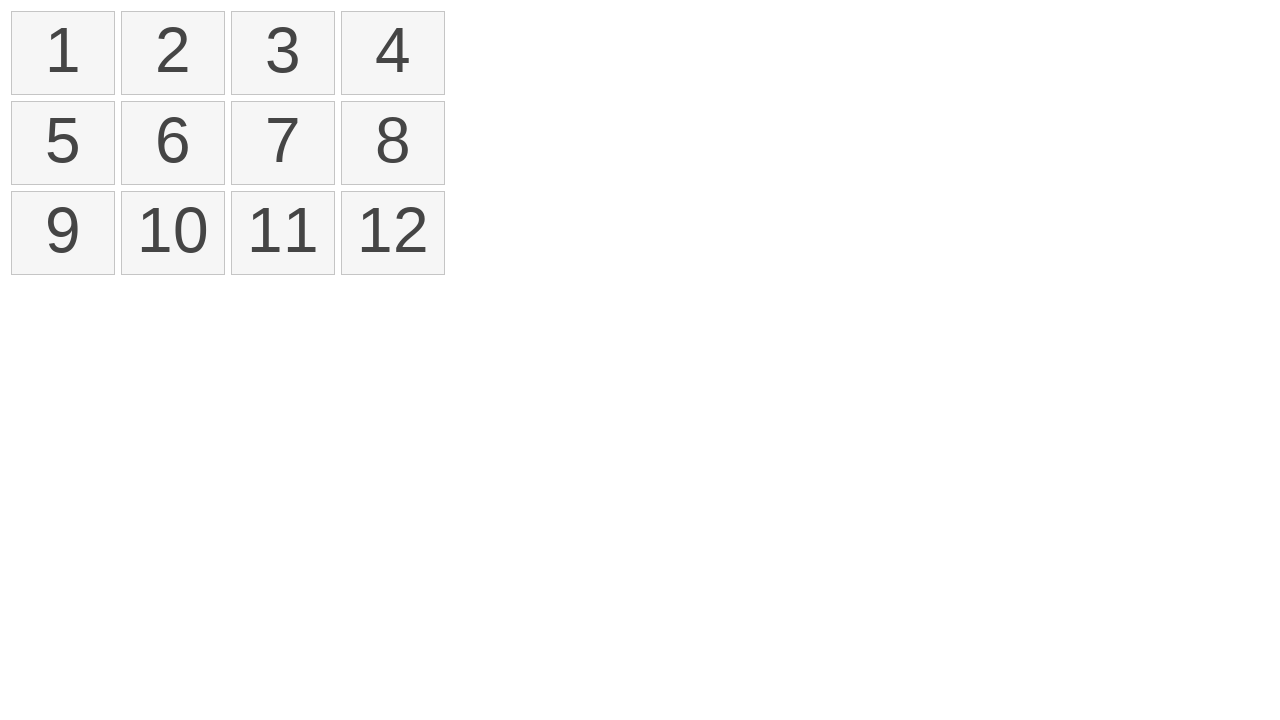

Located fourth item (4) in the selectable grid
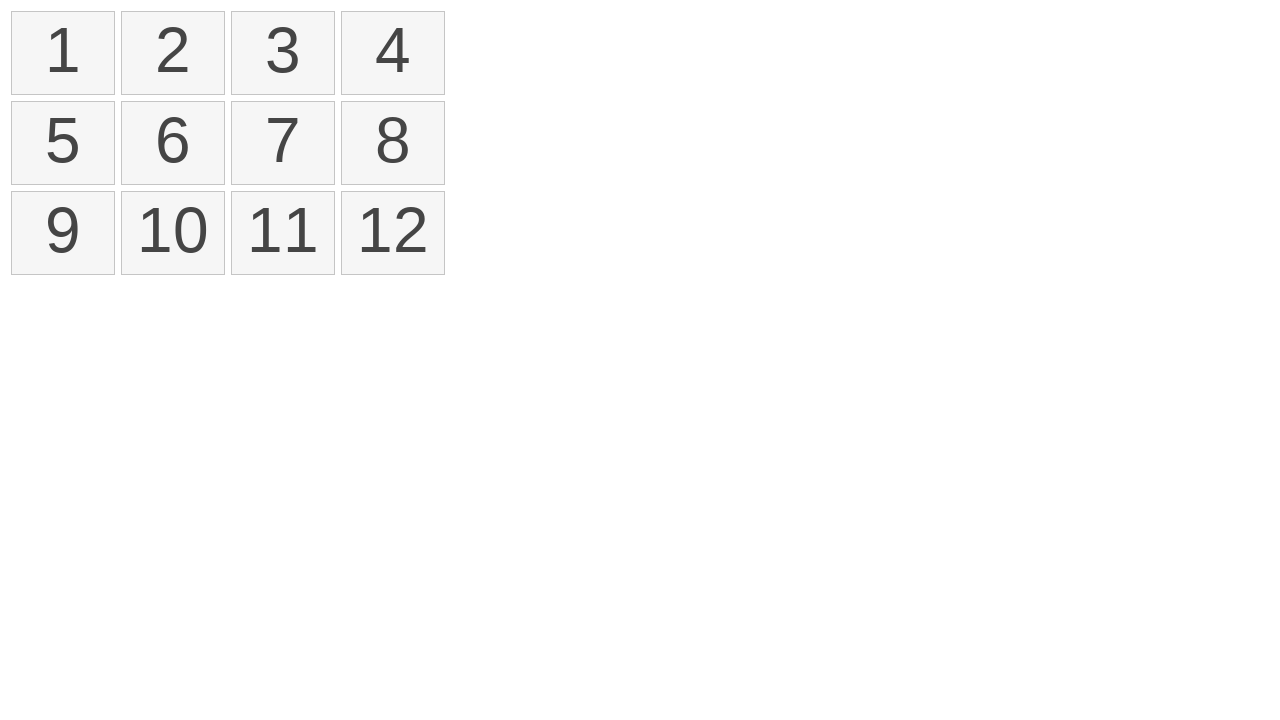

Retrieved bounding box for first item
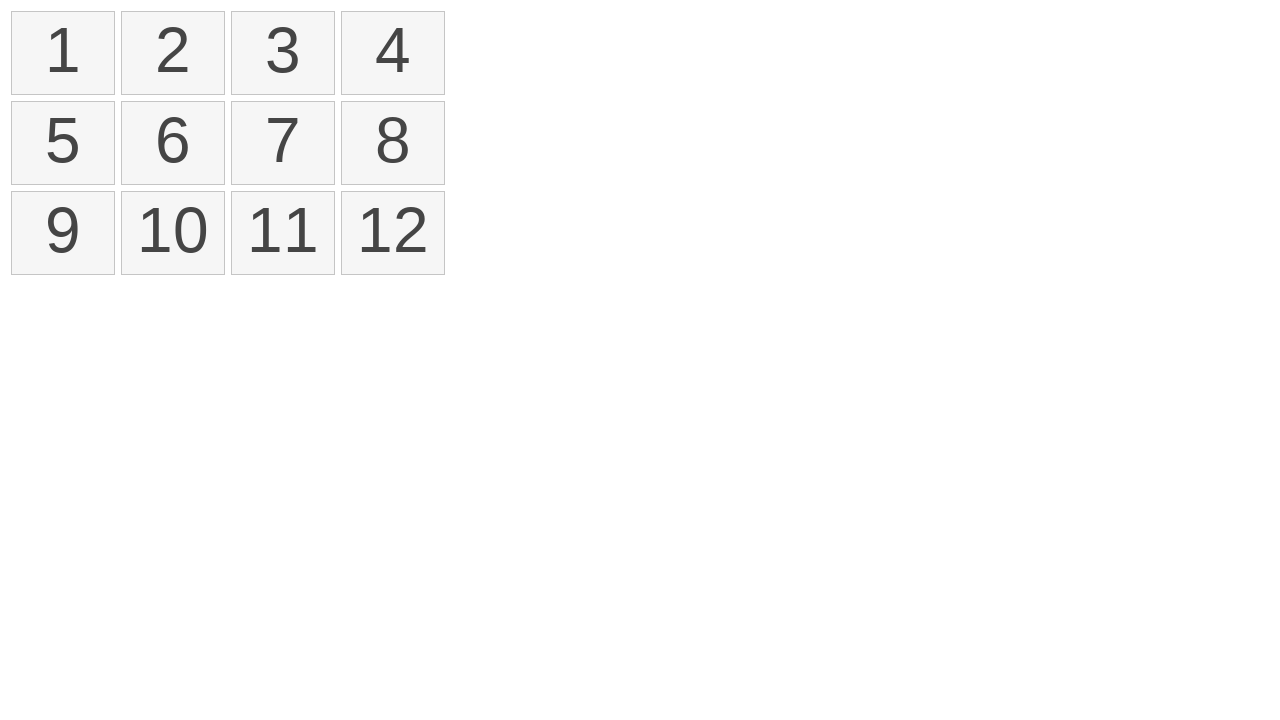

Retrieved bounding box for fourth item
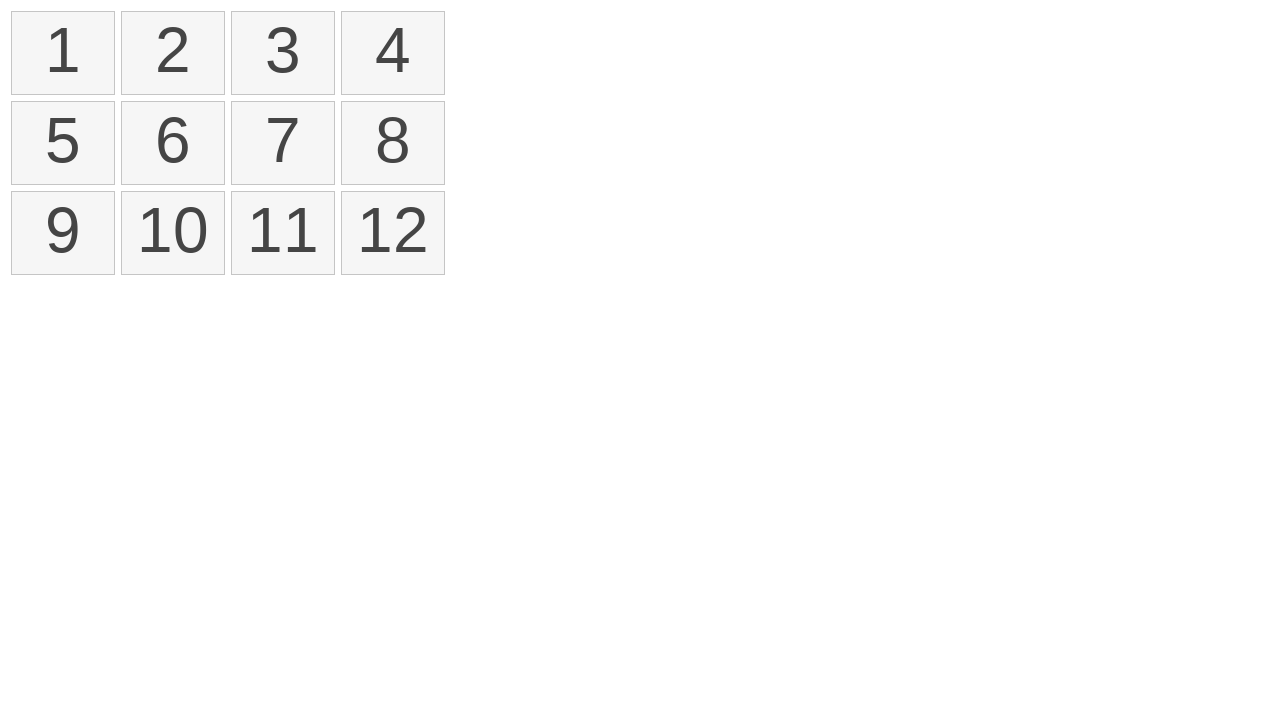

Moved mouse to center of first item at (63, 53)
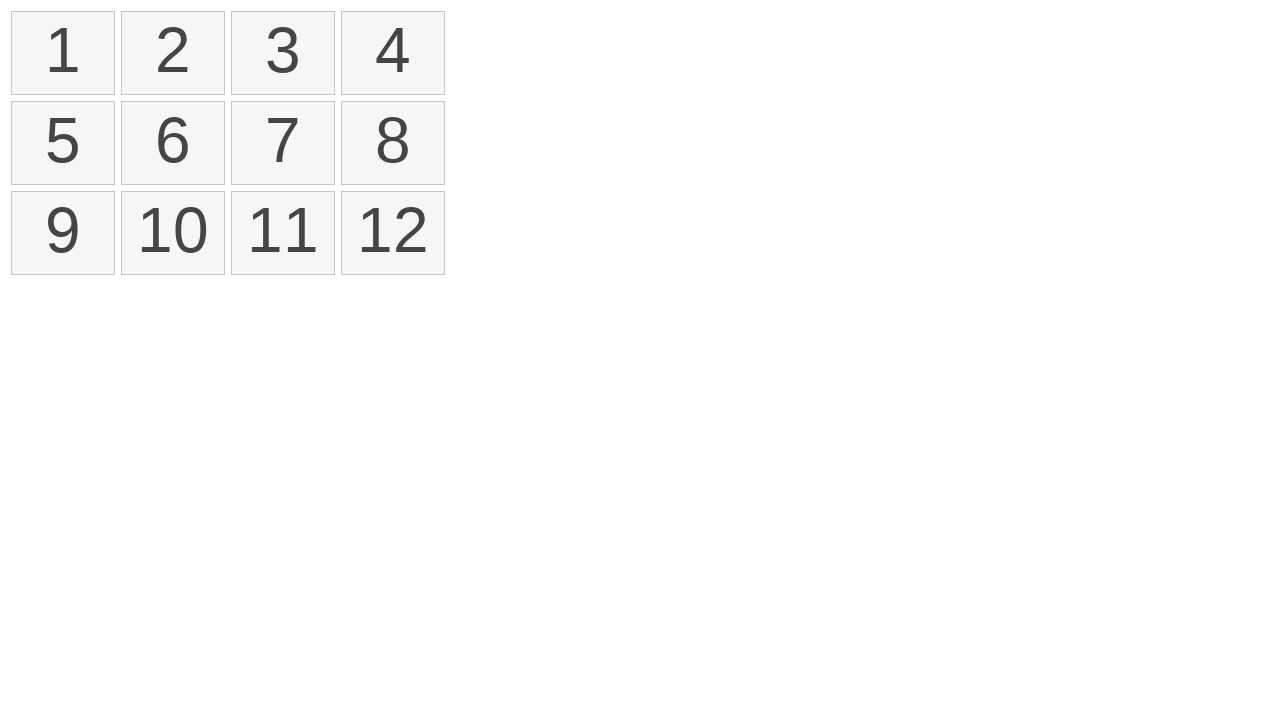

Pressed mouse button down on first item at (63, 53)
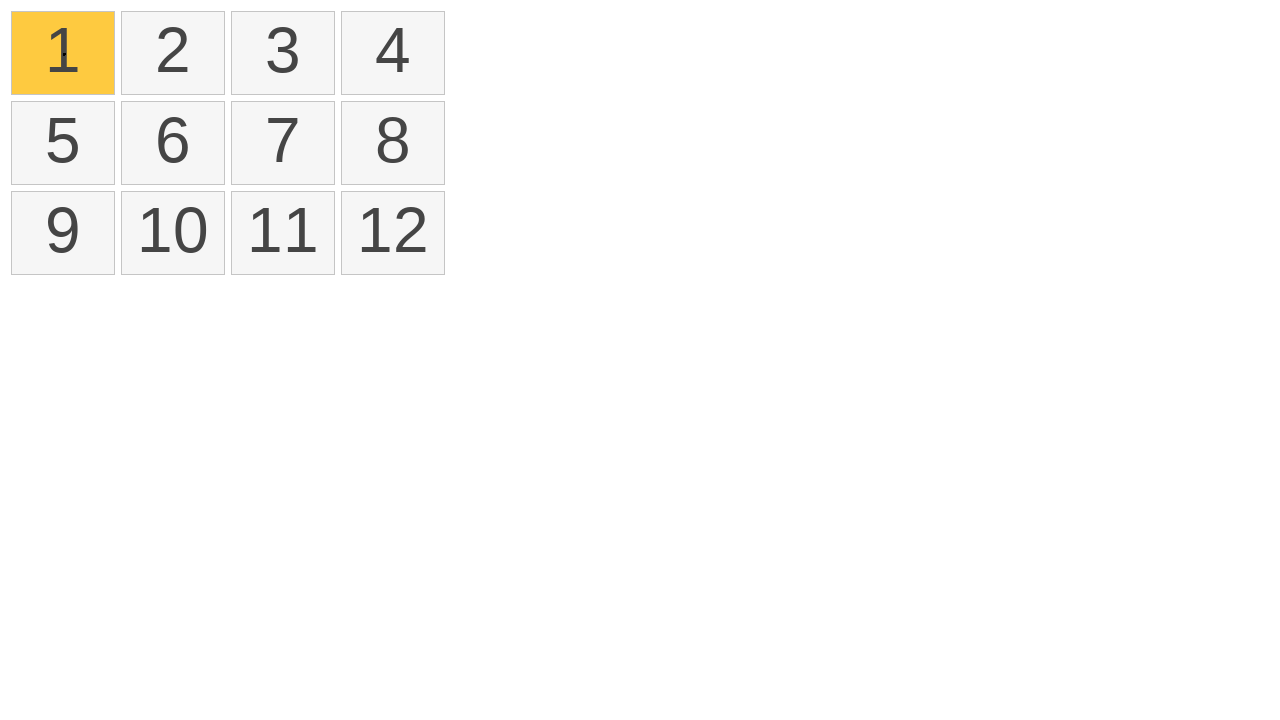

Dragged mouse to center of fourth item while holding button at (393, 53)
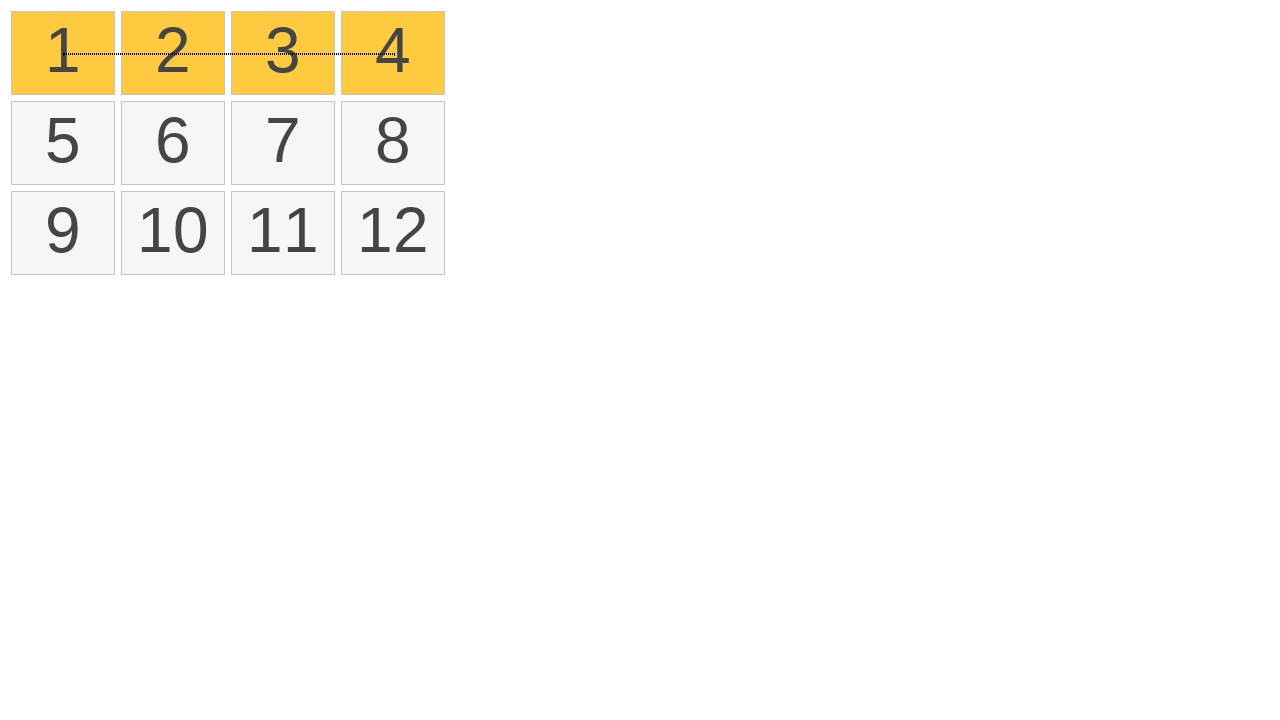

Released mouse button to complete click-and-hold selection at (393, 53)
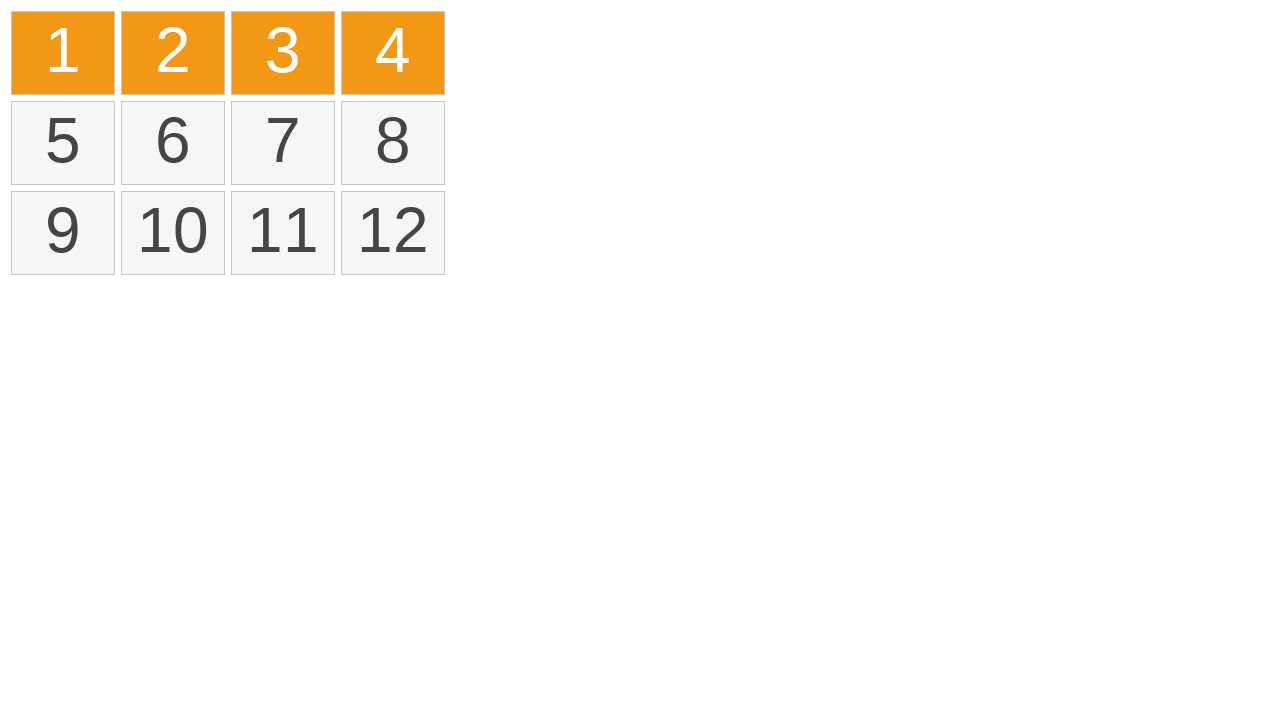

Located all selected items in the grid
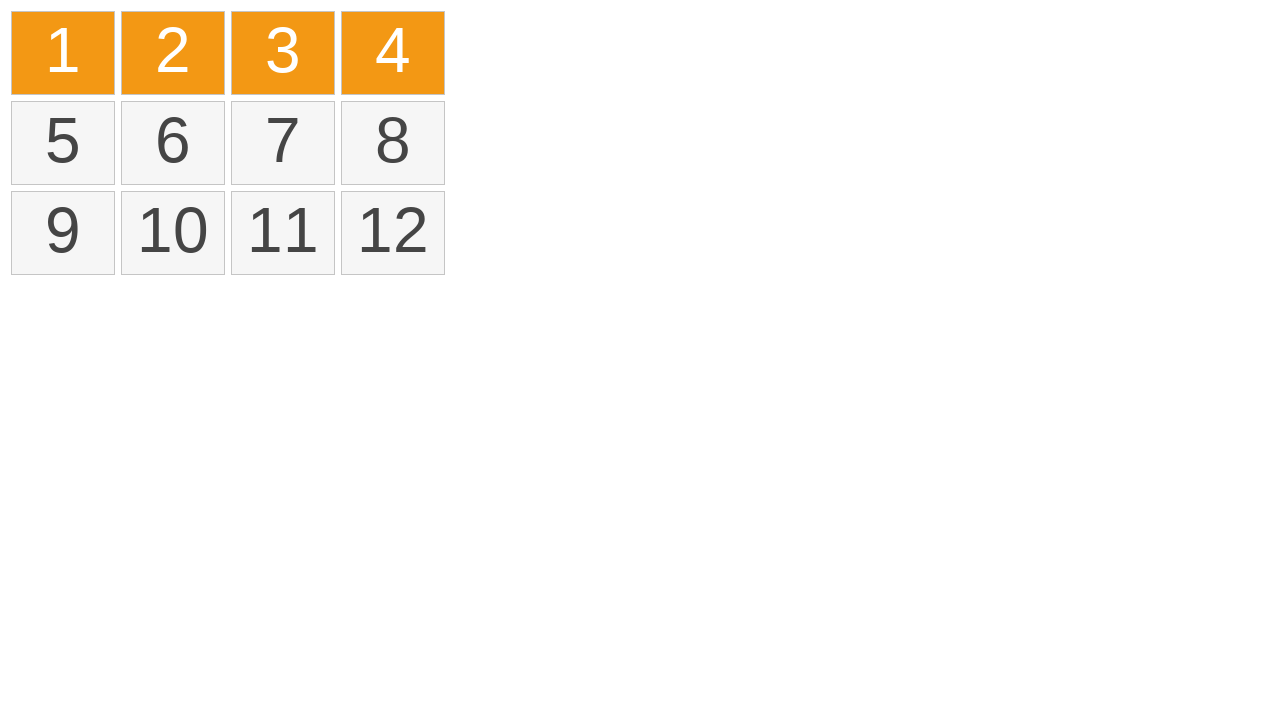

Verified that 4 elements are selected (waited for 4th selected item)
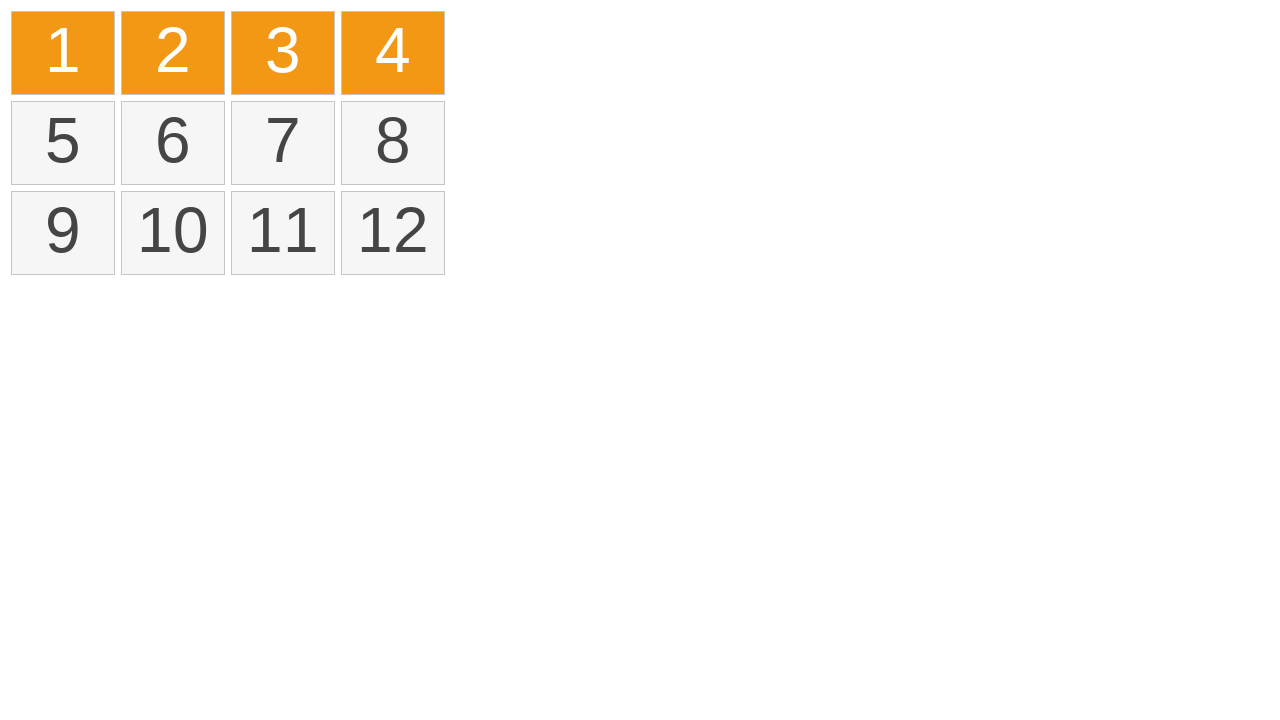

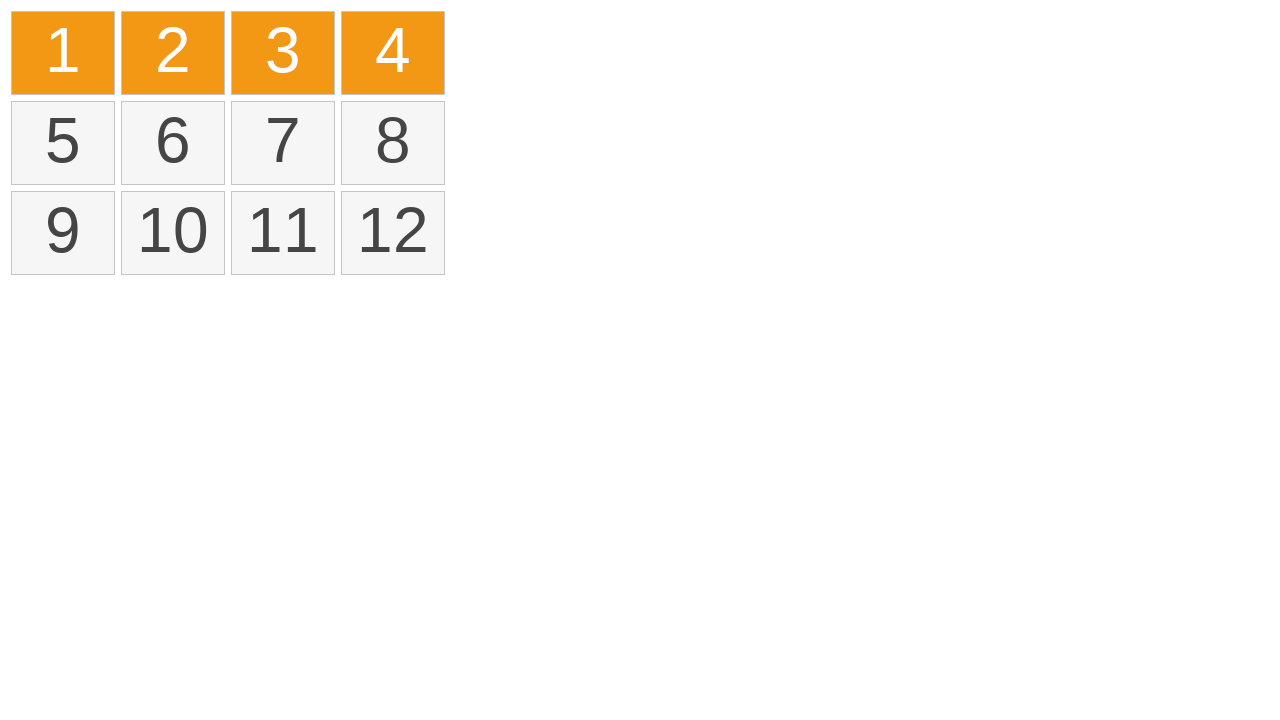